Verifies that header elements (search button and login button) are enabled and clickable

Starting URL: https://www.icabanken.se/lana/privatlan/hur-mycket-far-jag-lana/

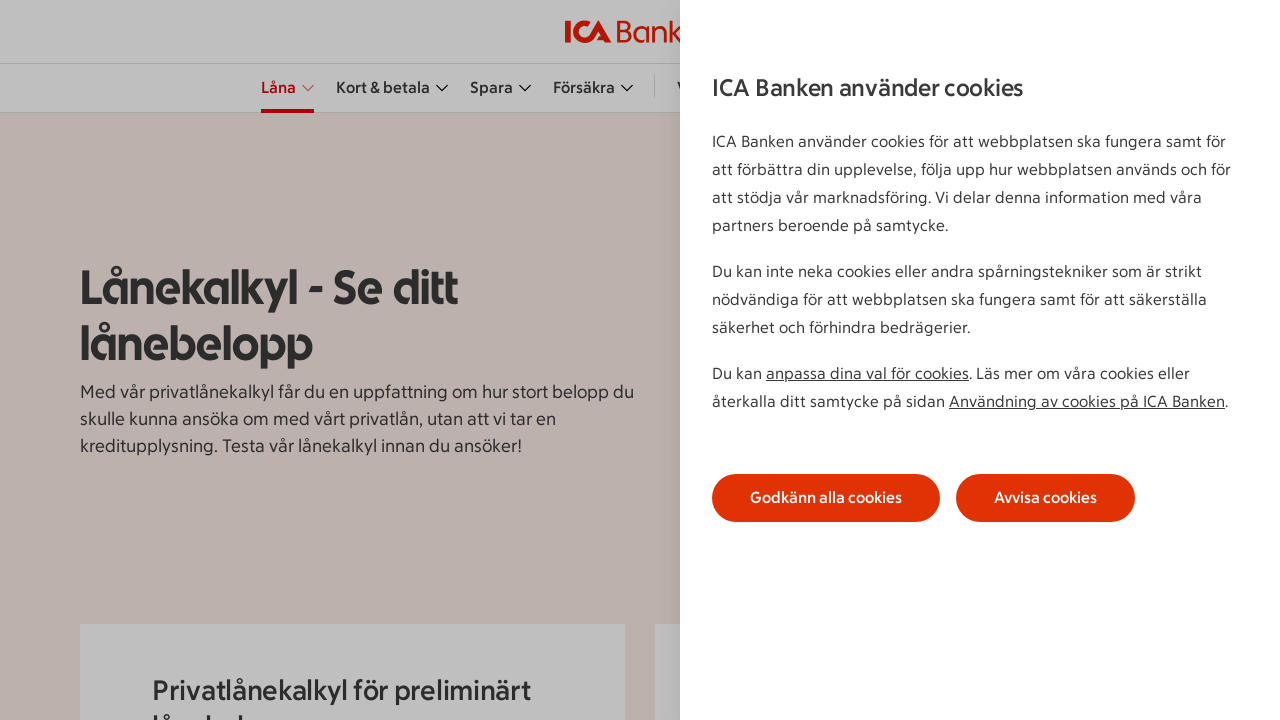

Navigated to ICA Banken private loan page
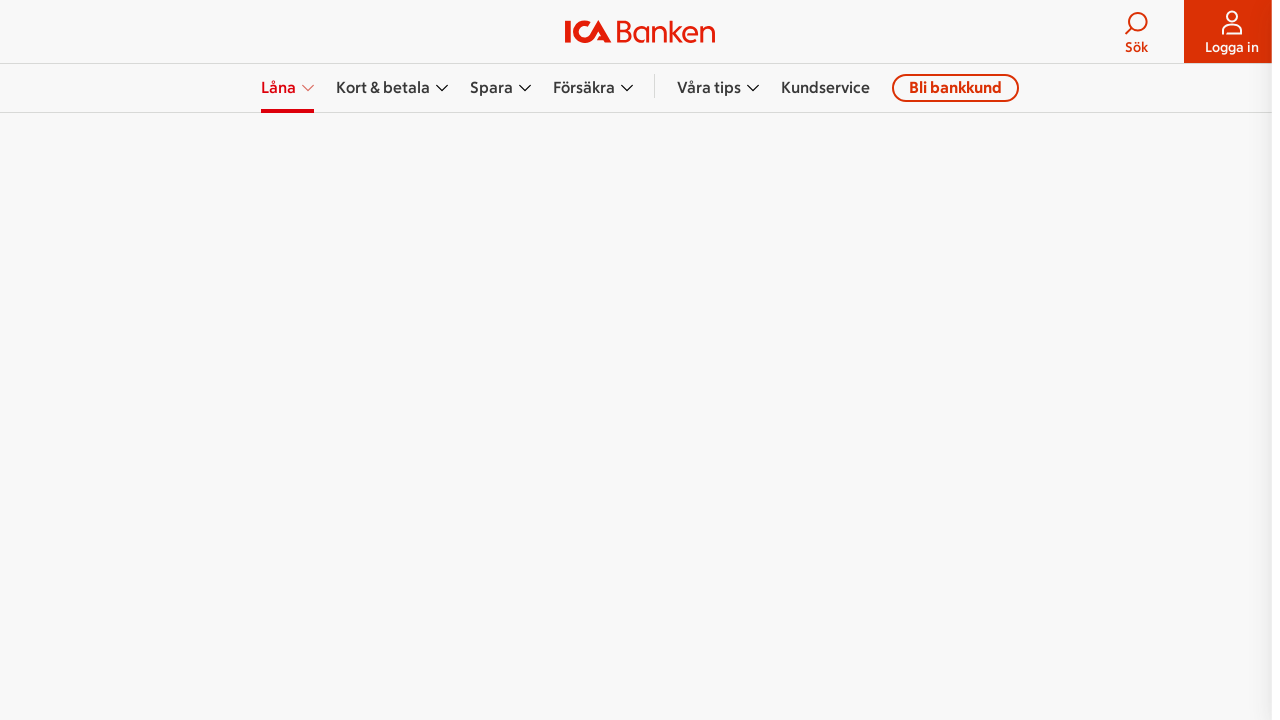

Located login button in header
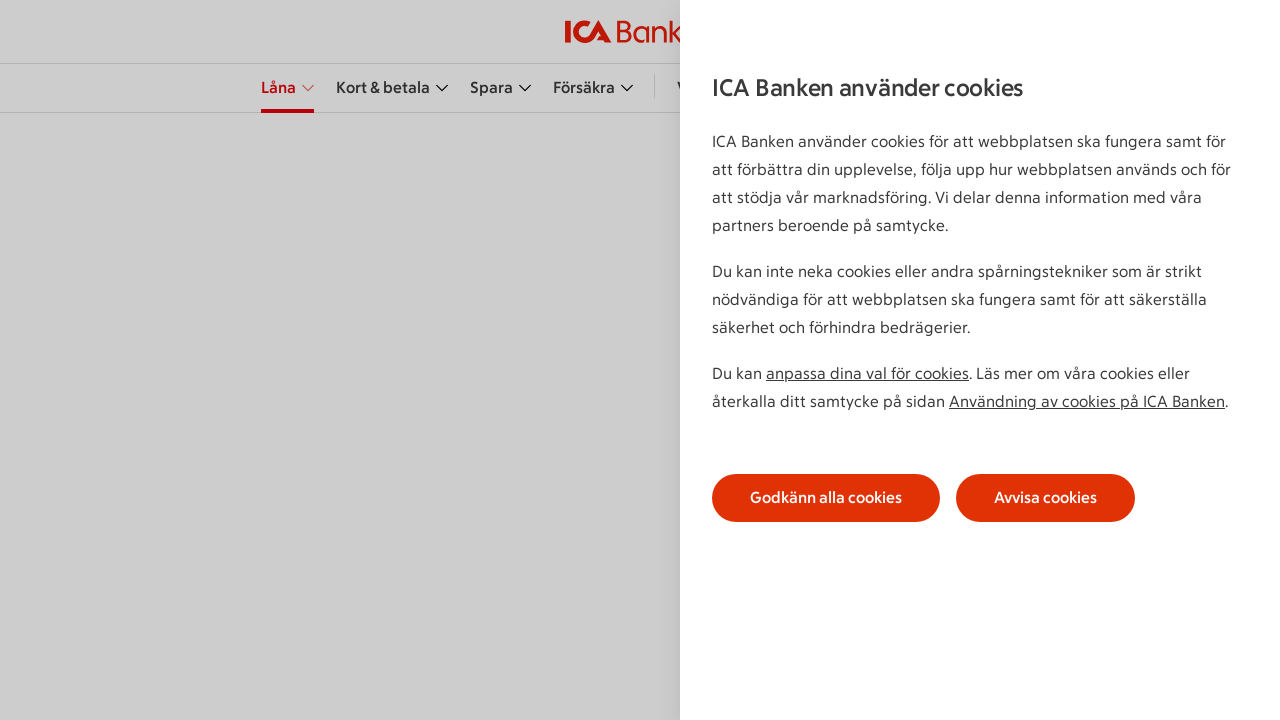

Verified login button is enabled and clickable
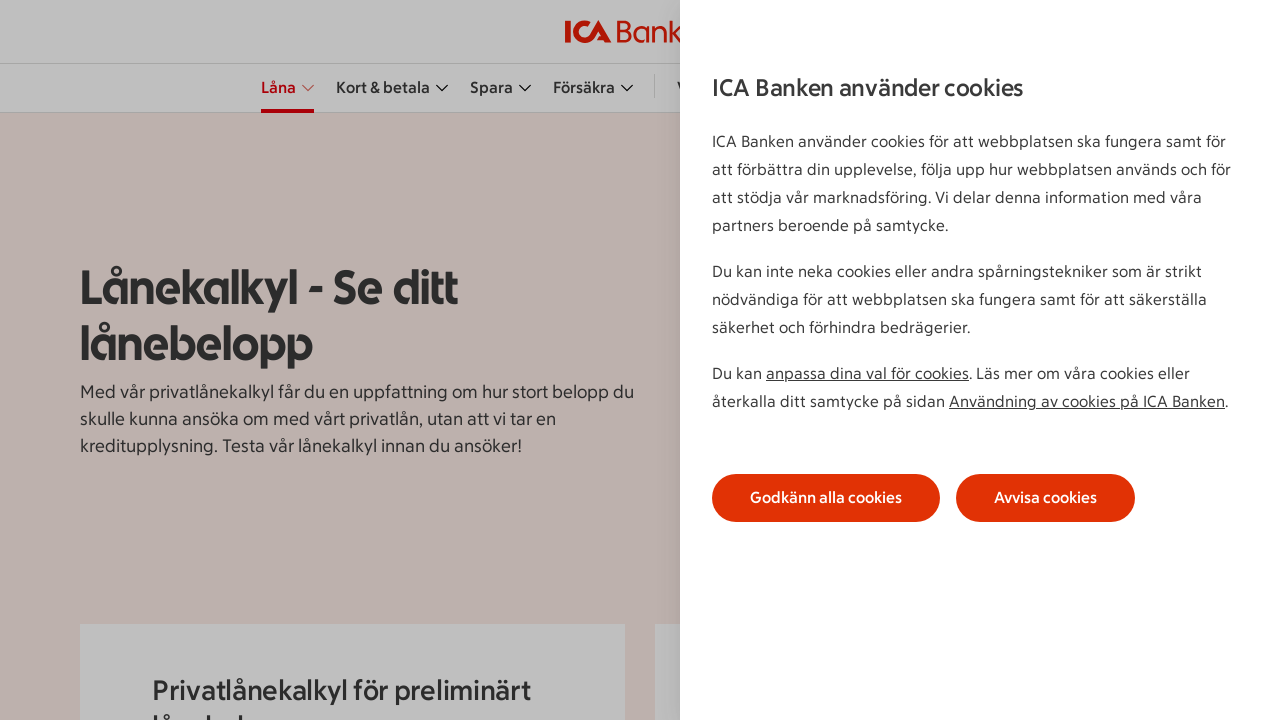

Located search button (desktop view)
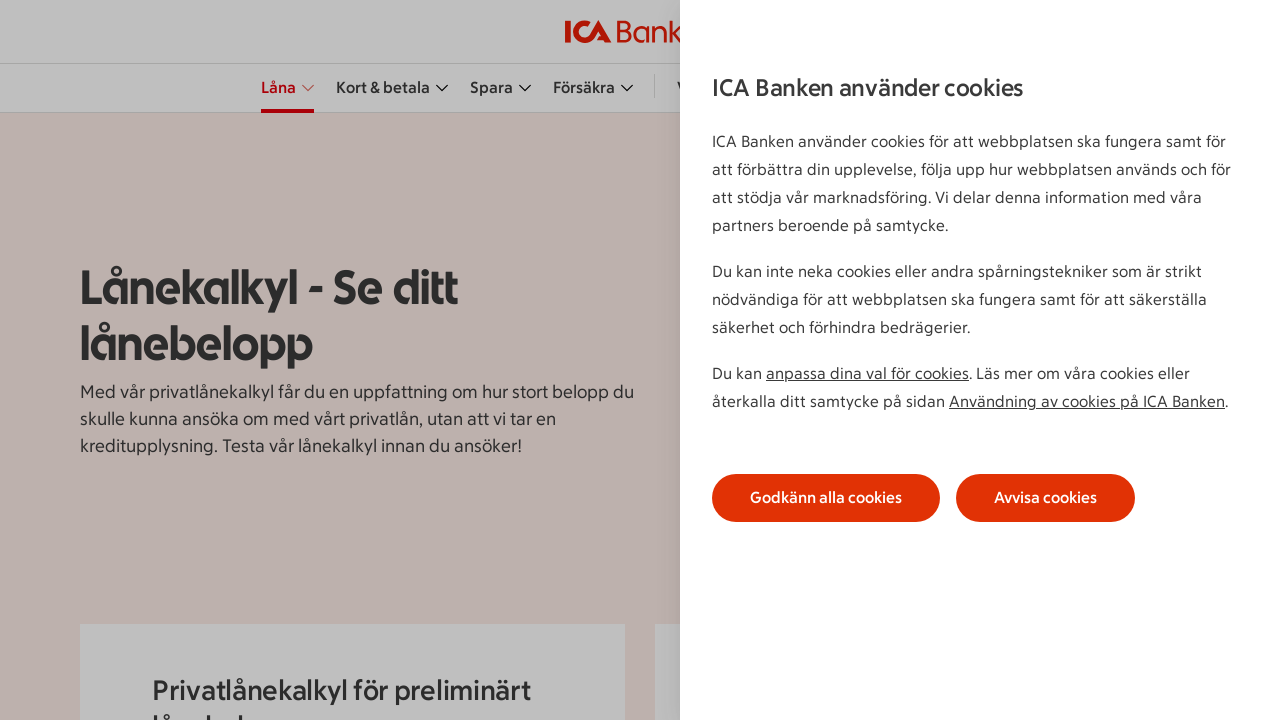

Located hamburger menu button (mobile view)
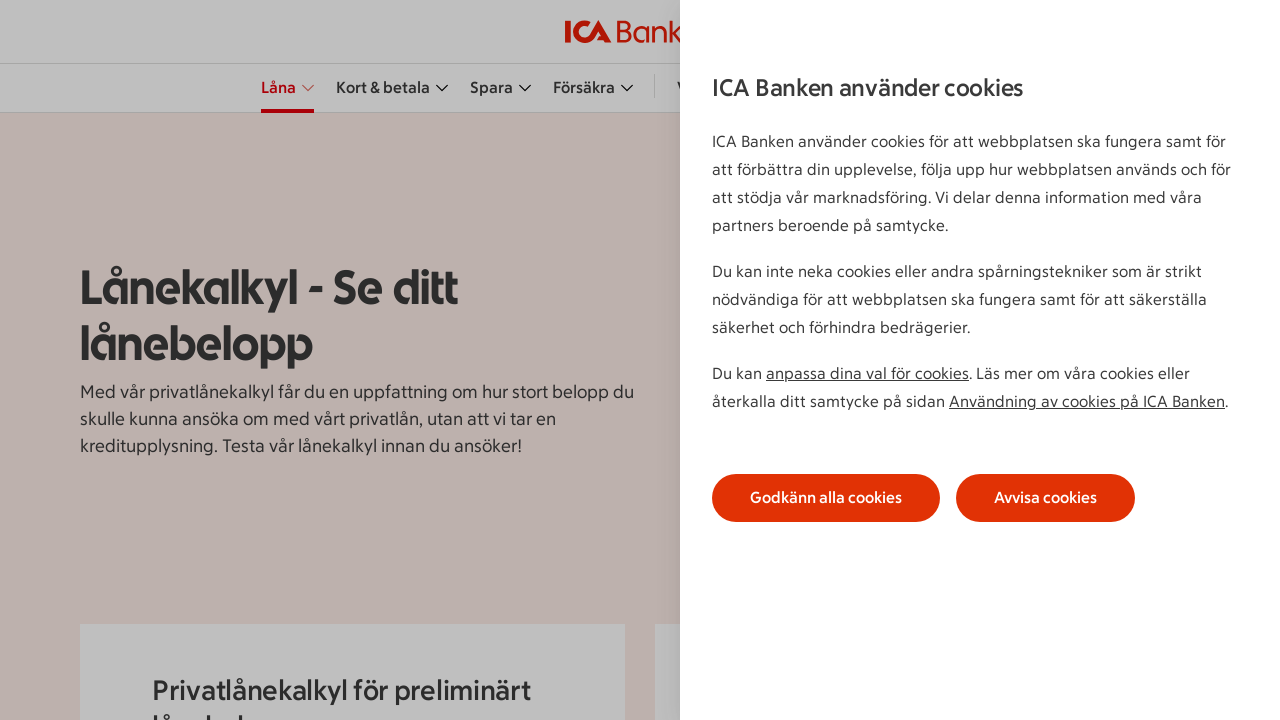

Verified hamburger menu button is enabled and clickable
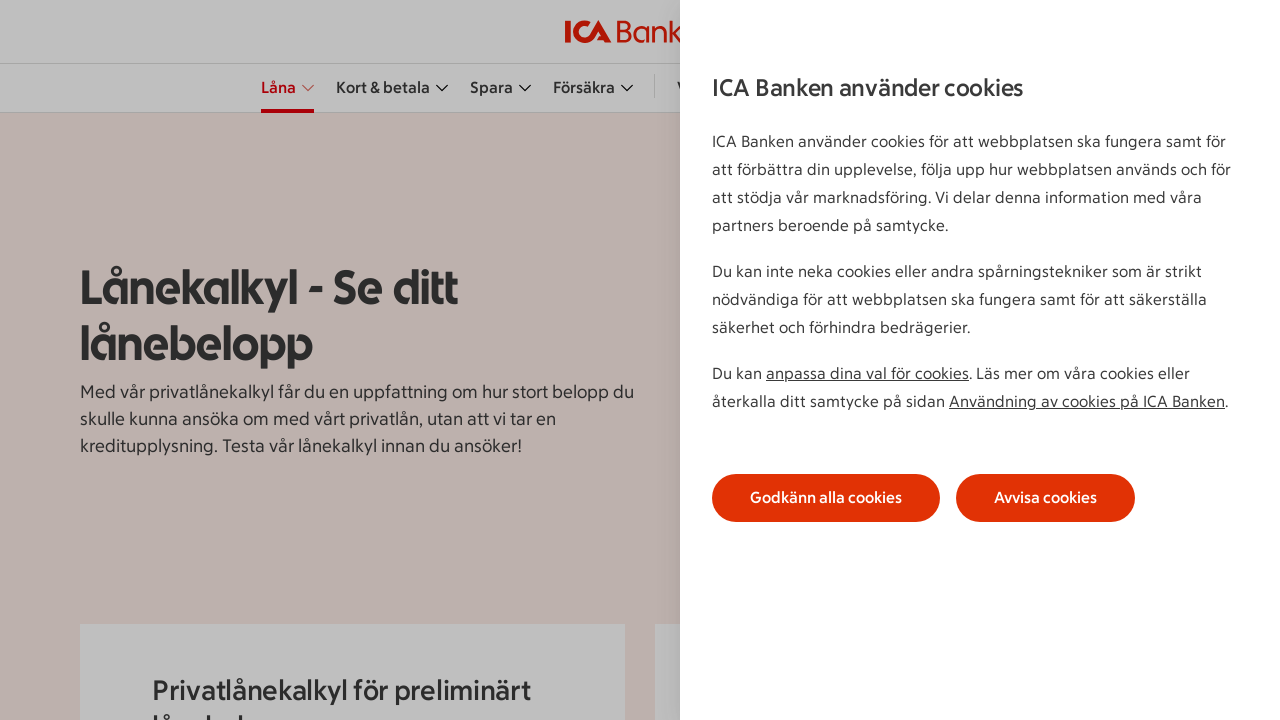

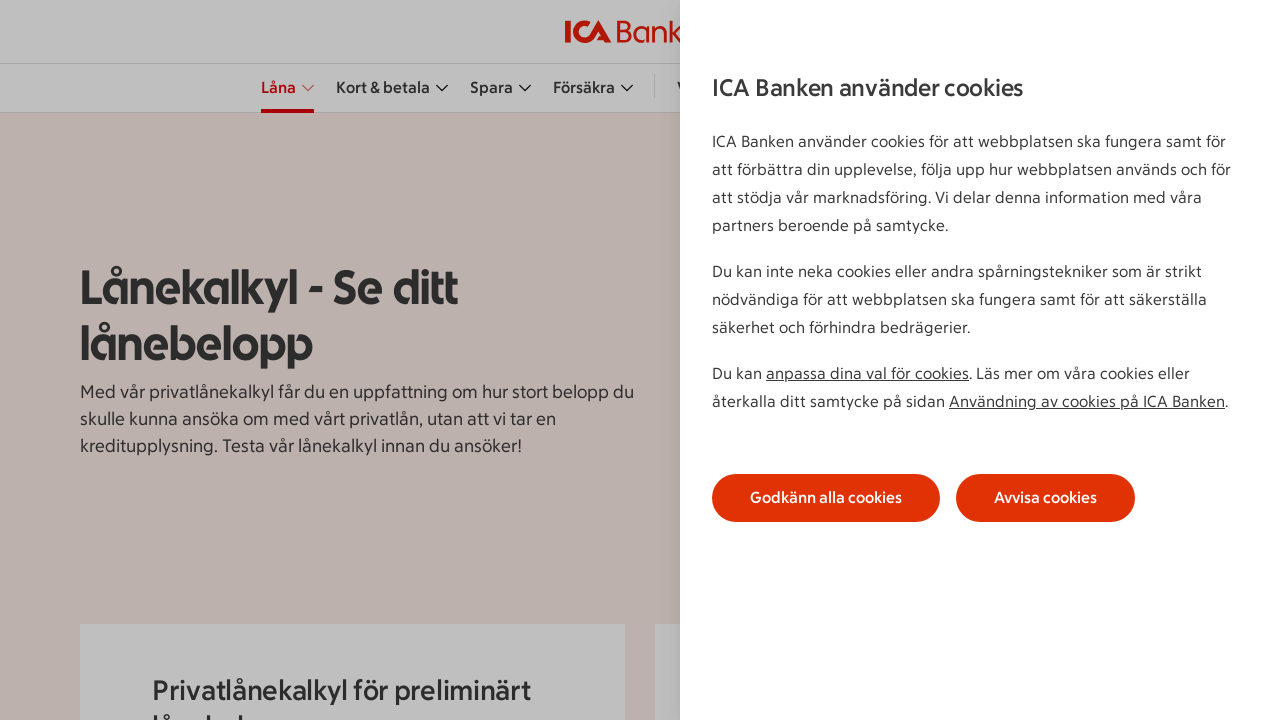